Tests using Actions class to send keys to a form field and click a link. Fills the first name field on a registration page and then clicks the "Forgotten Password" link.

Starting URL: https://naveenautomationlabs.com/opencart/index.php?route=account/register

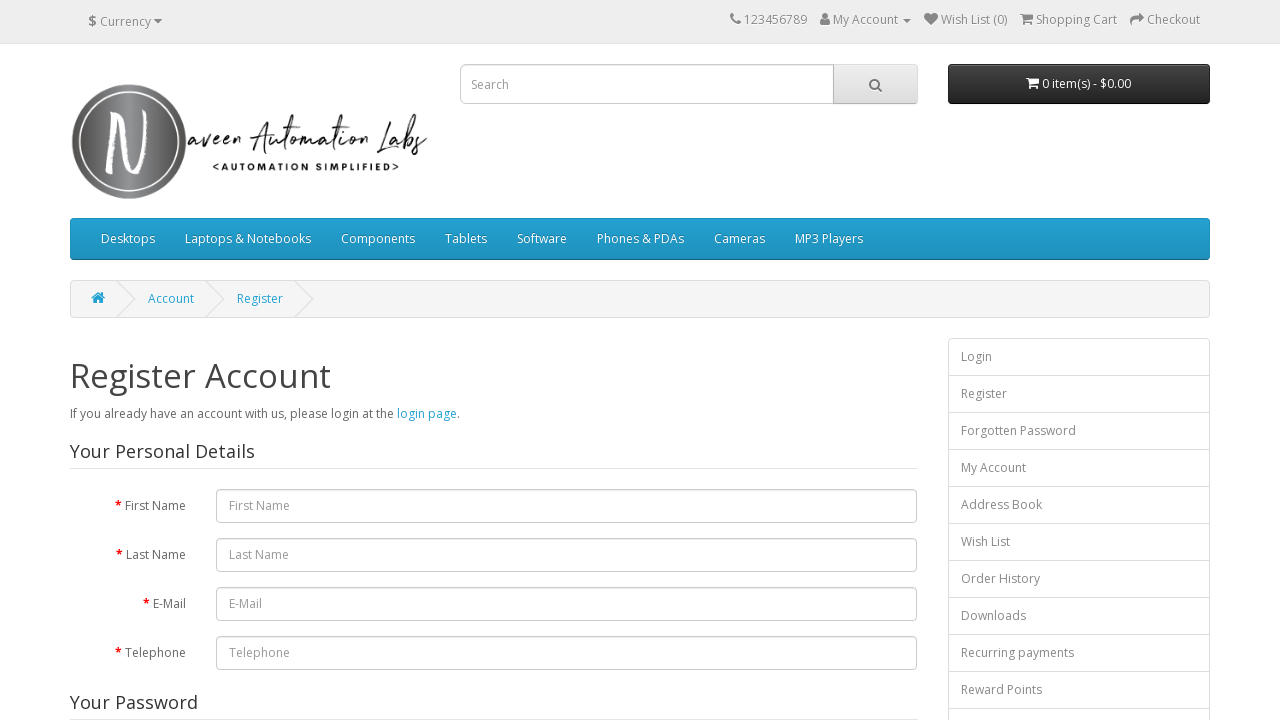

Filled first name field with 'Auto' on input#input-firstname
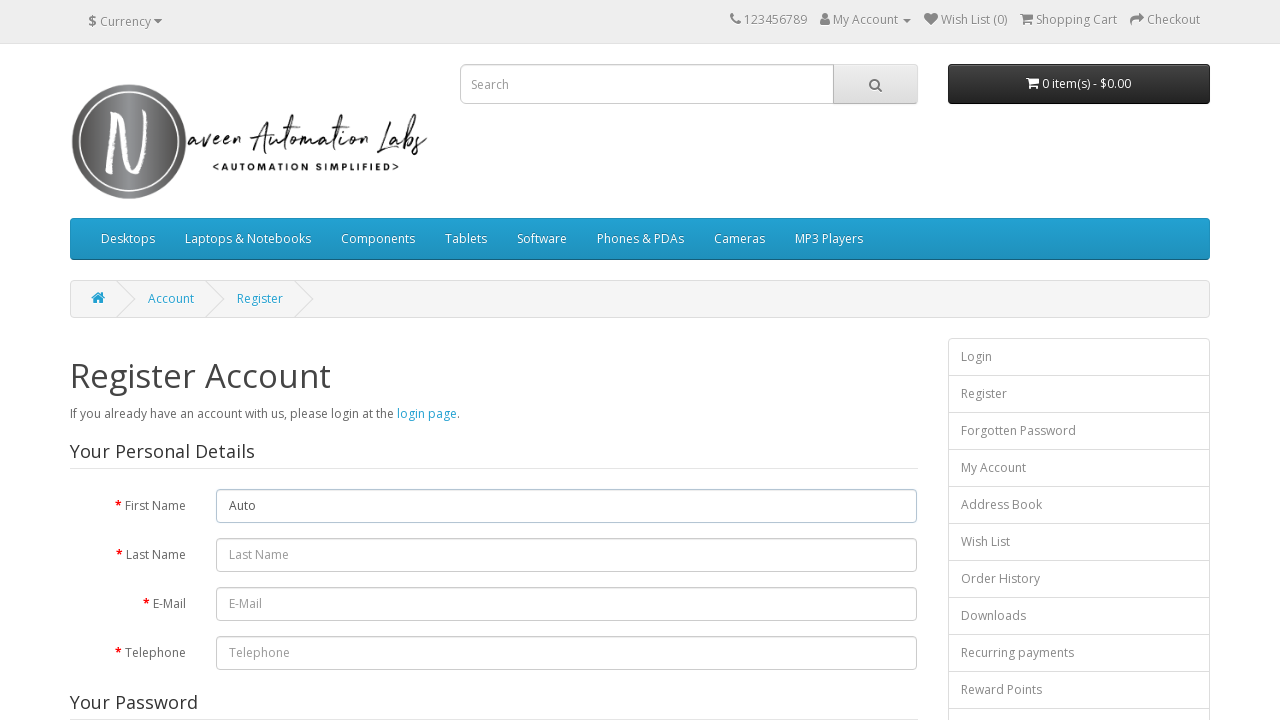

Waited 1 second
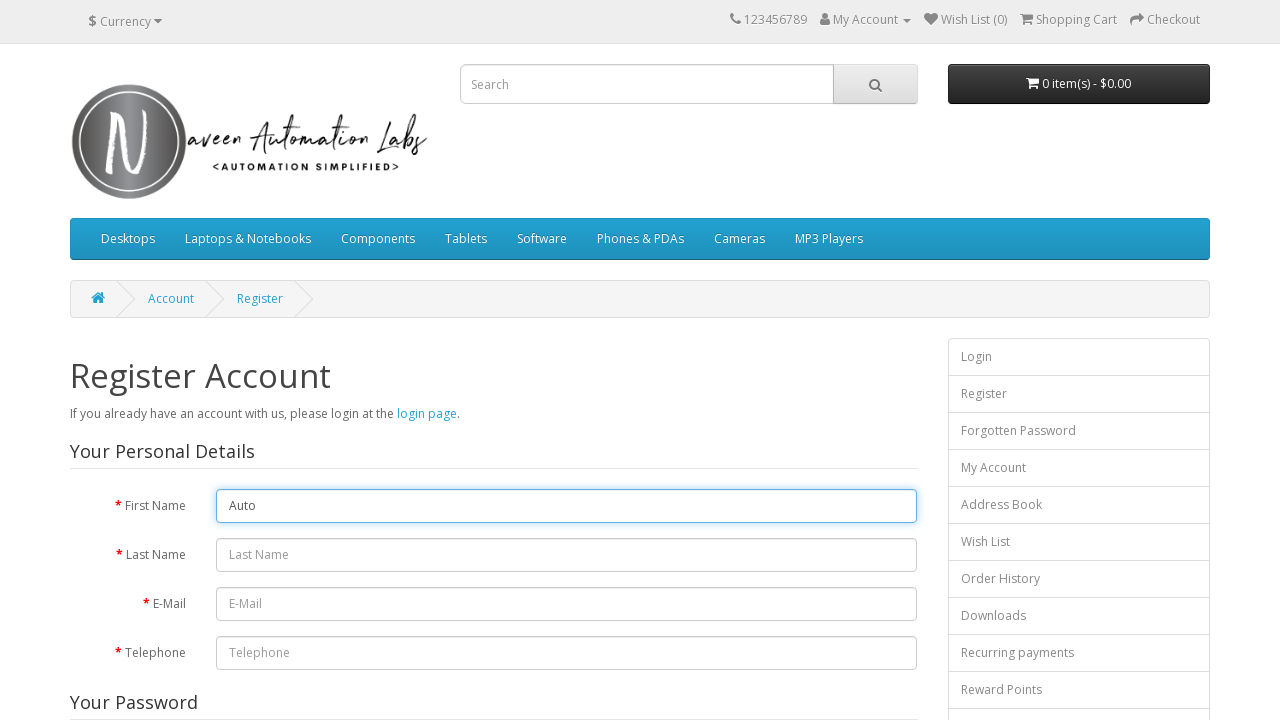

Clicked 'Forgotten Password' link at (1079, 431) on text=Forgotten Password
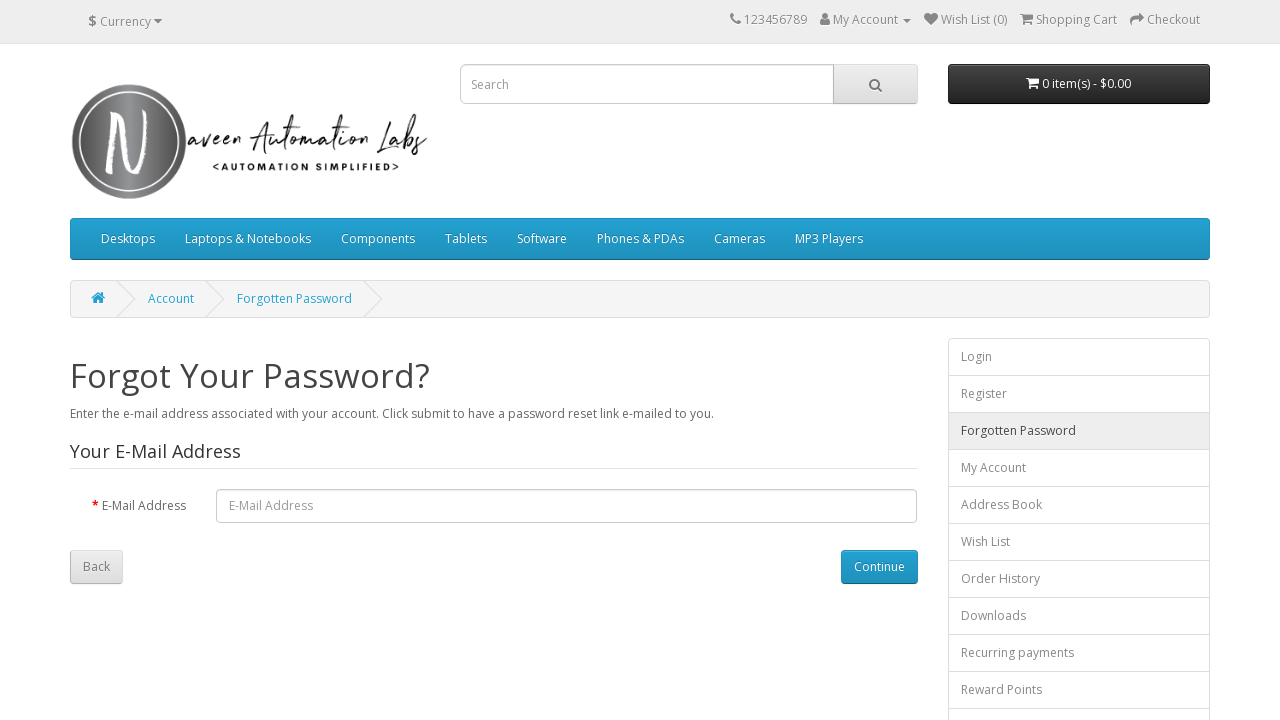

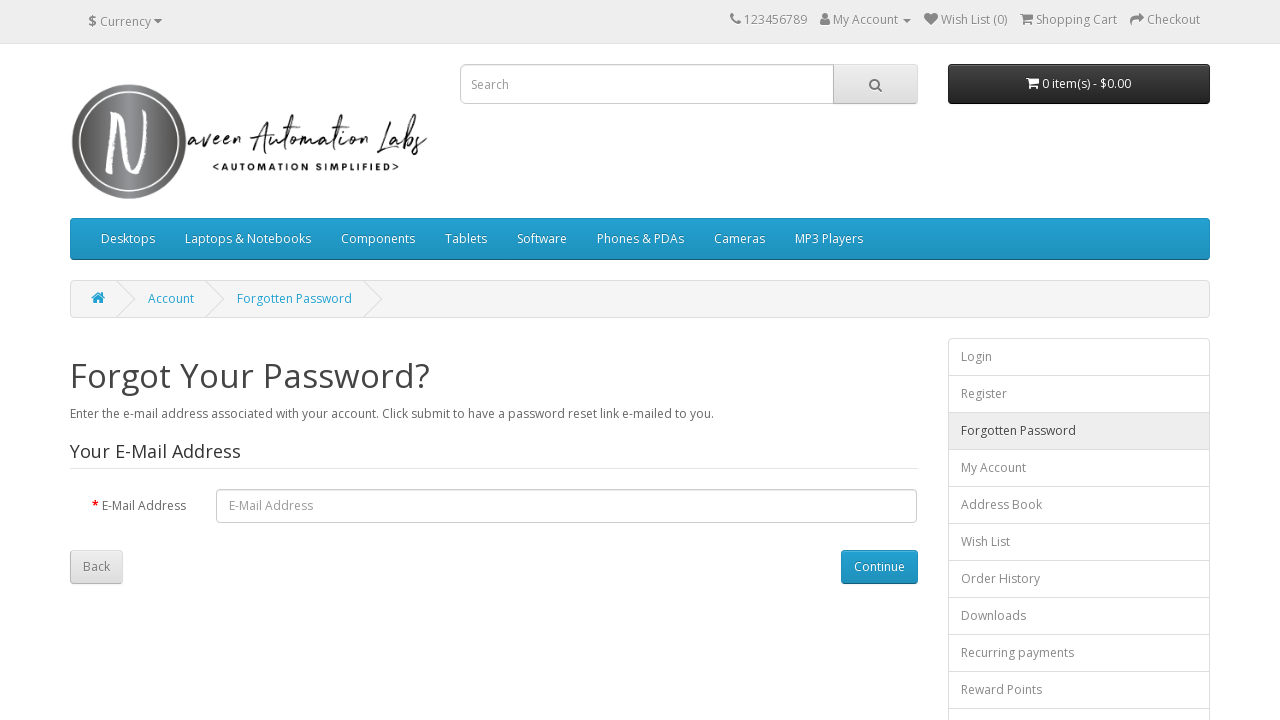